Tests opening a new browser window, navigating to a different URL in that window, and verifying that two windows are open.

Starting URL: http://the-internet.herokuapp.com/windows

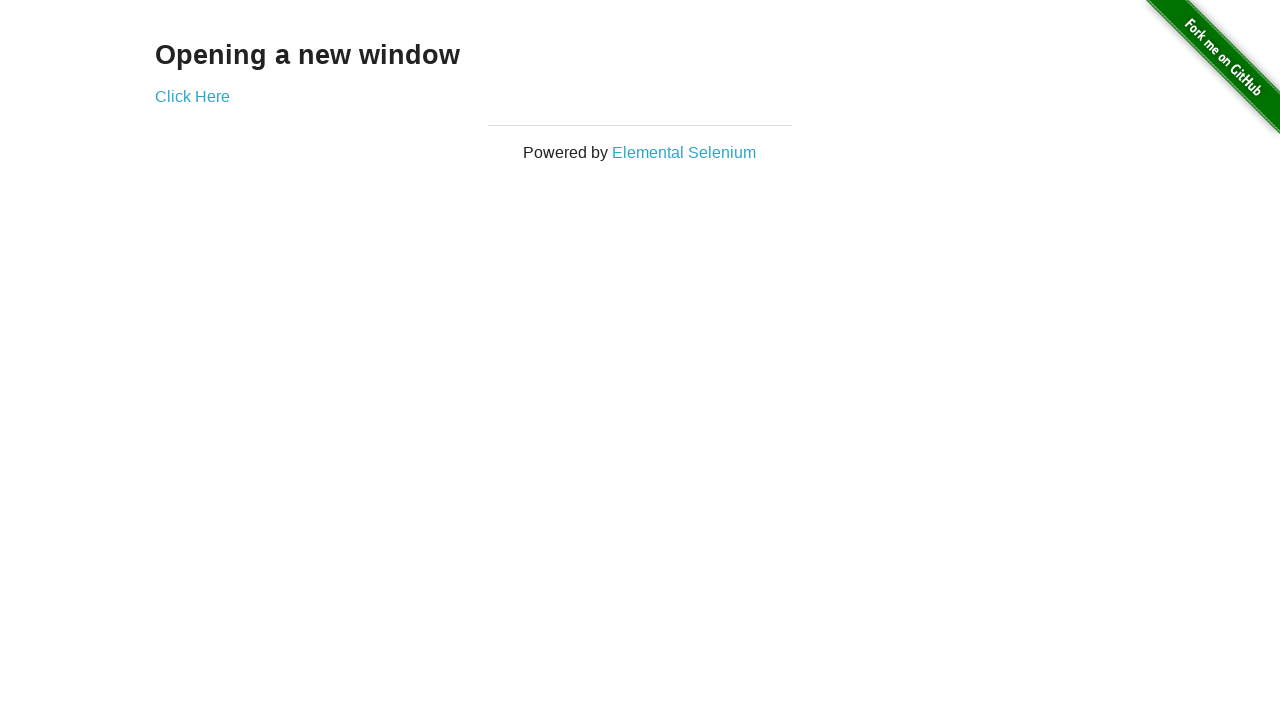

Opened a new browser window/page
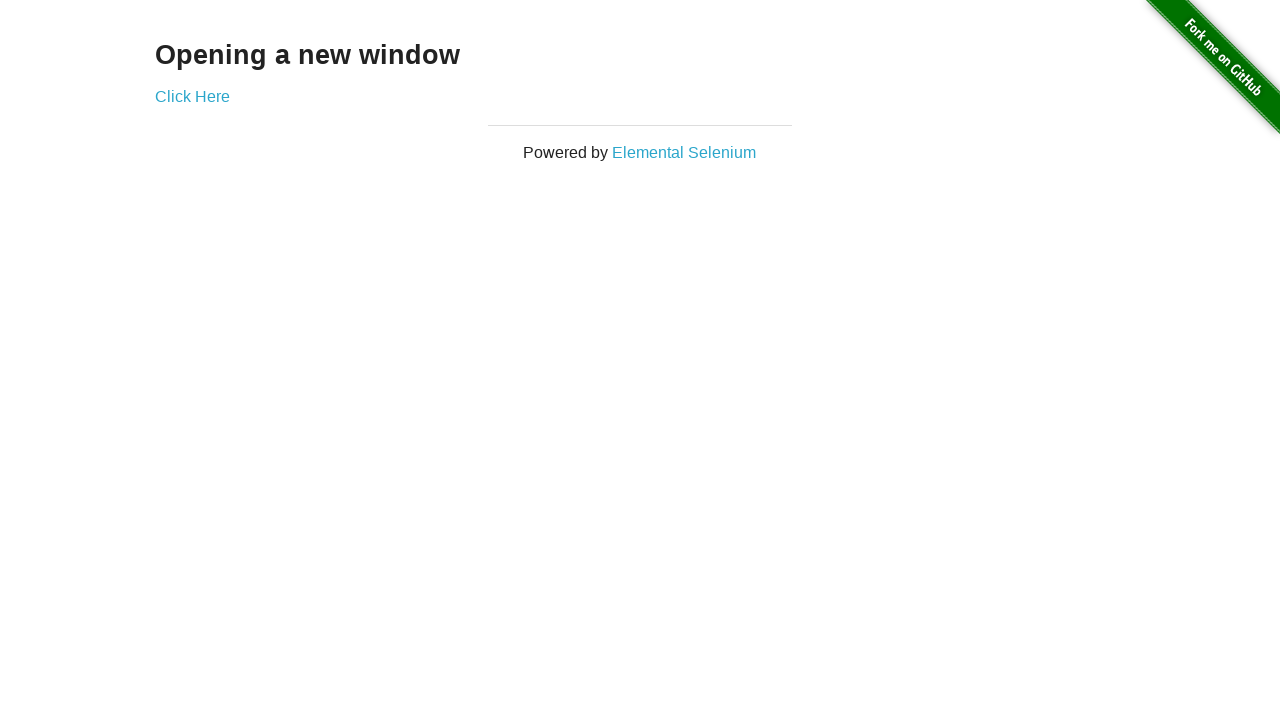

Navigated new window to https://the-internet.herokuapp.com/typos
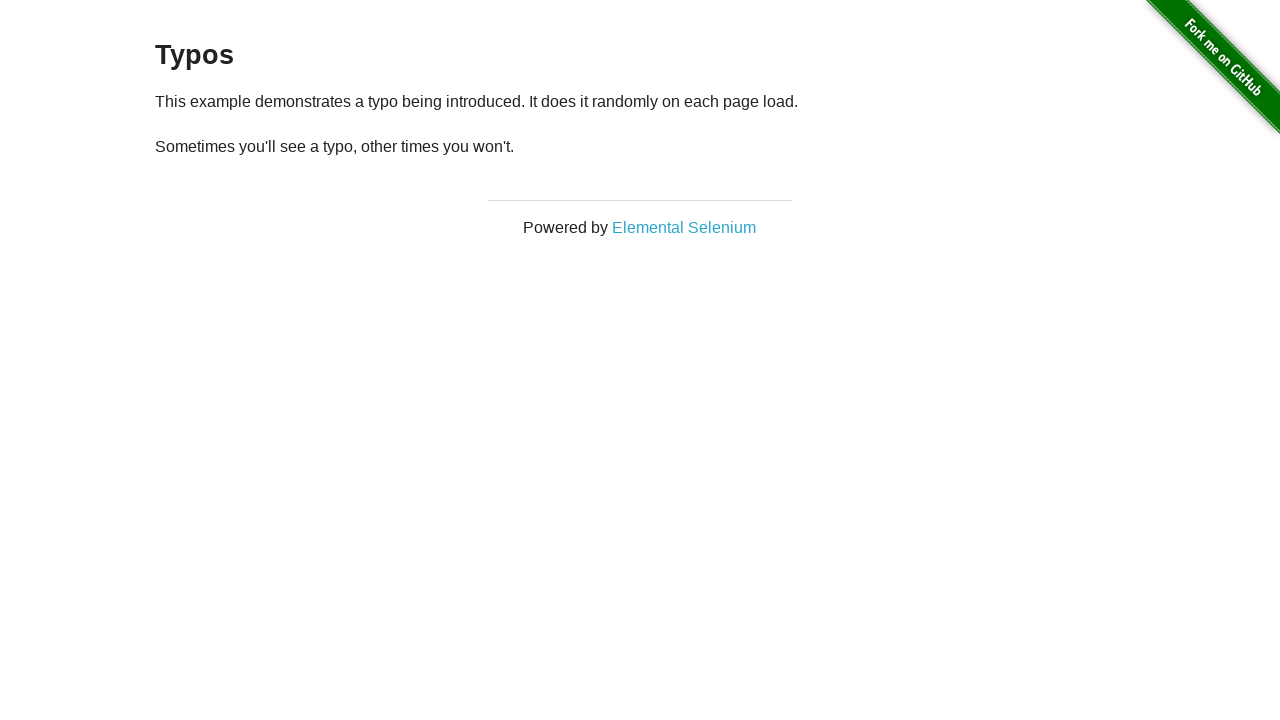

New page loaded (domcontentloaded state)
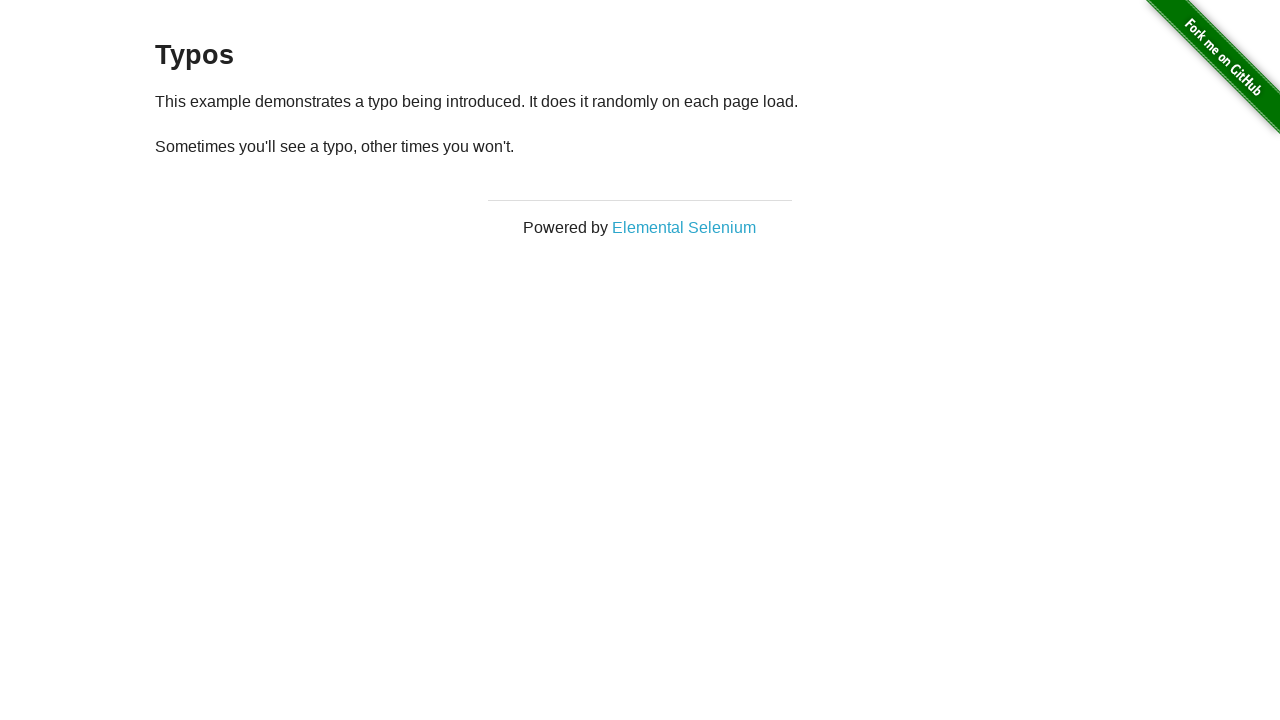

Verified that exactly 2 windows are open
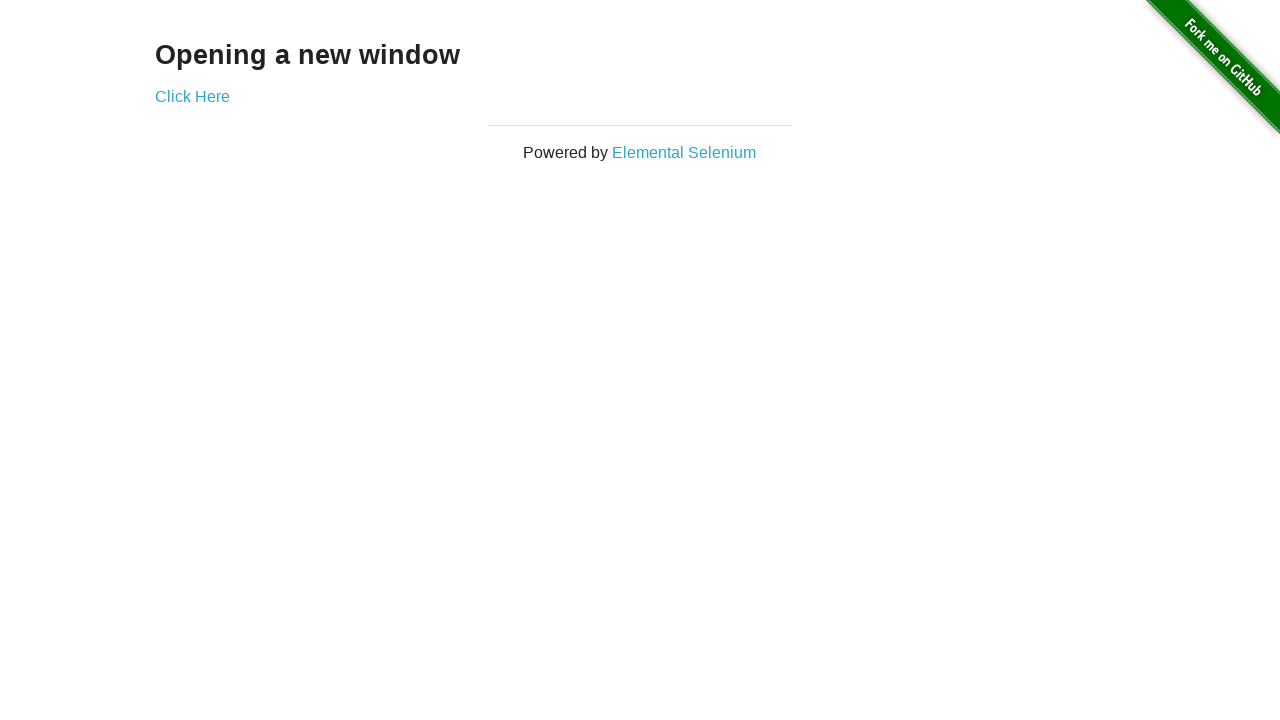

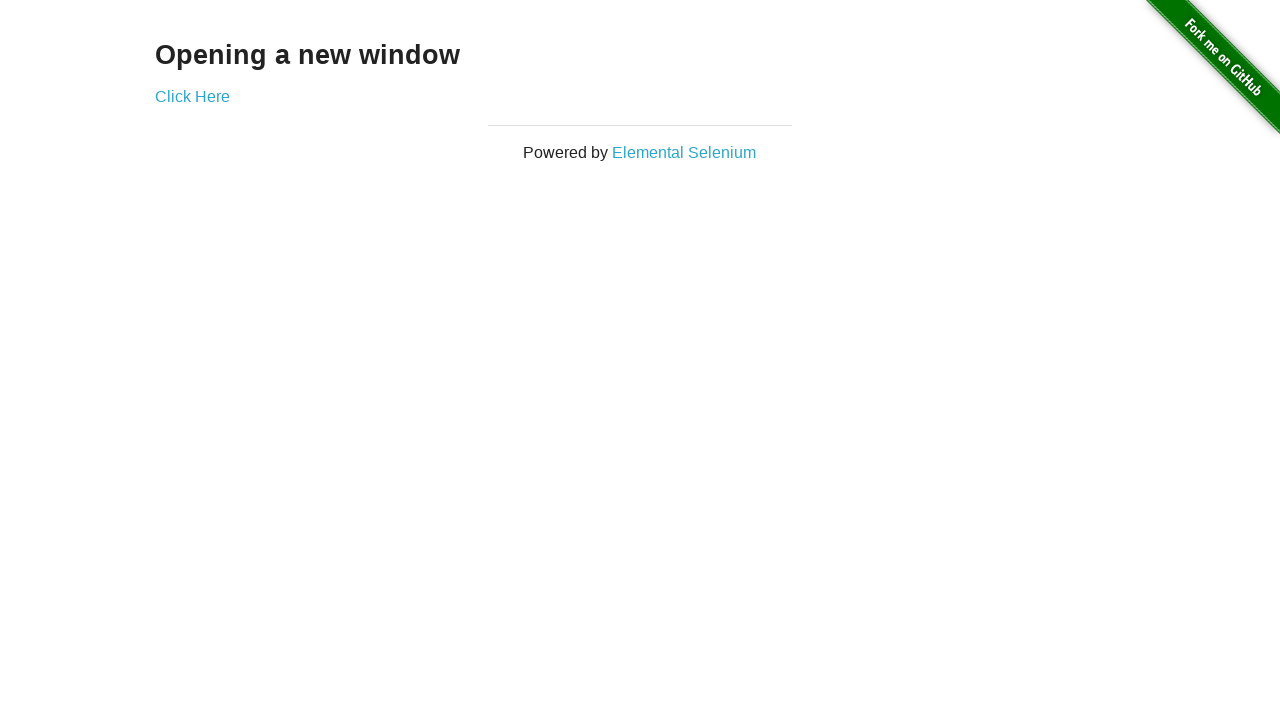